Tests add/remove elements functionality by clicking Add Element button 10 times to create Delete buttons, then clicking all Delete buttons to remove them

Starting URL: https://the-internet.herokuapp.com/add_remove_elements/

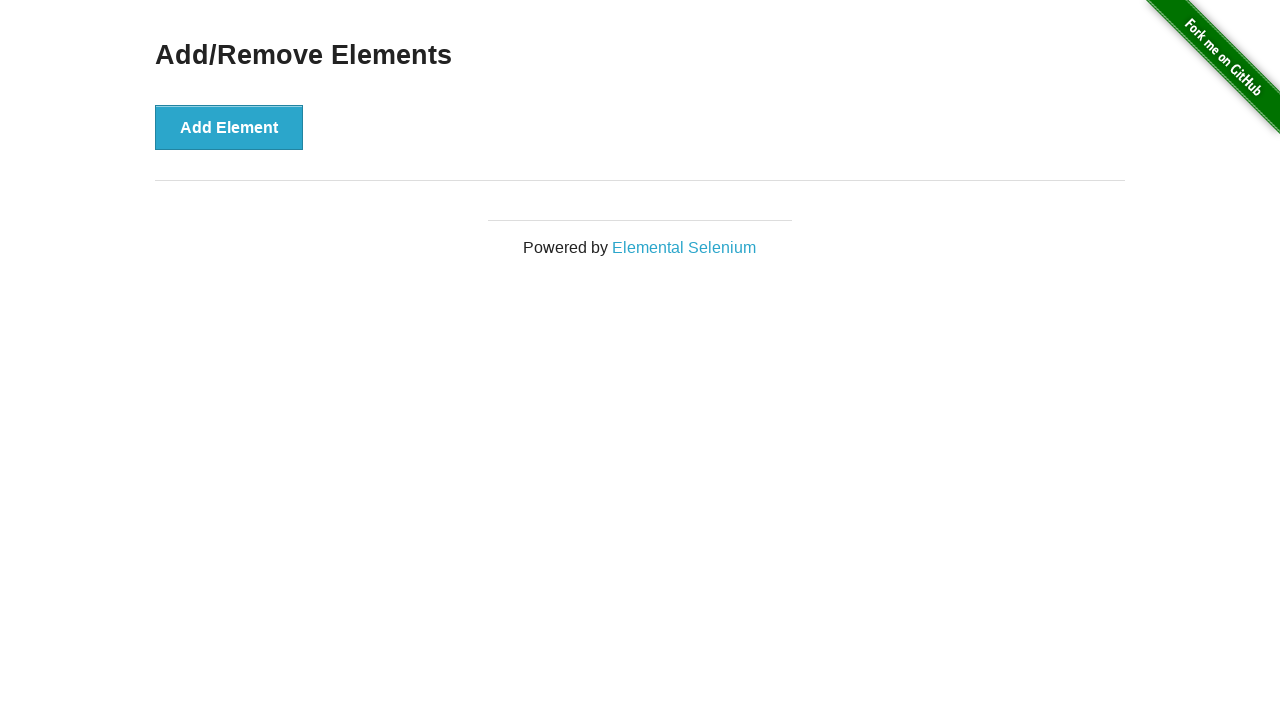

Clicked Add Element button (iteration 1/10) at (229, 127) on text='Add Element'
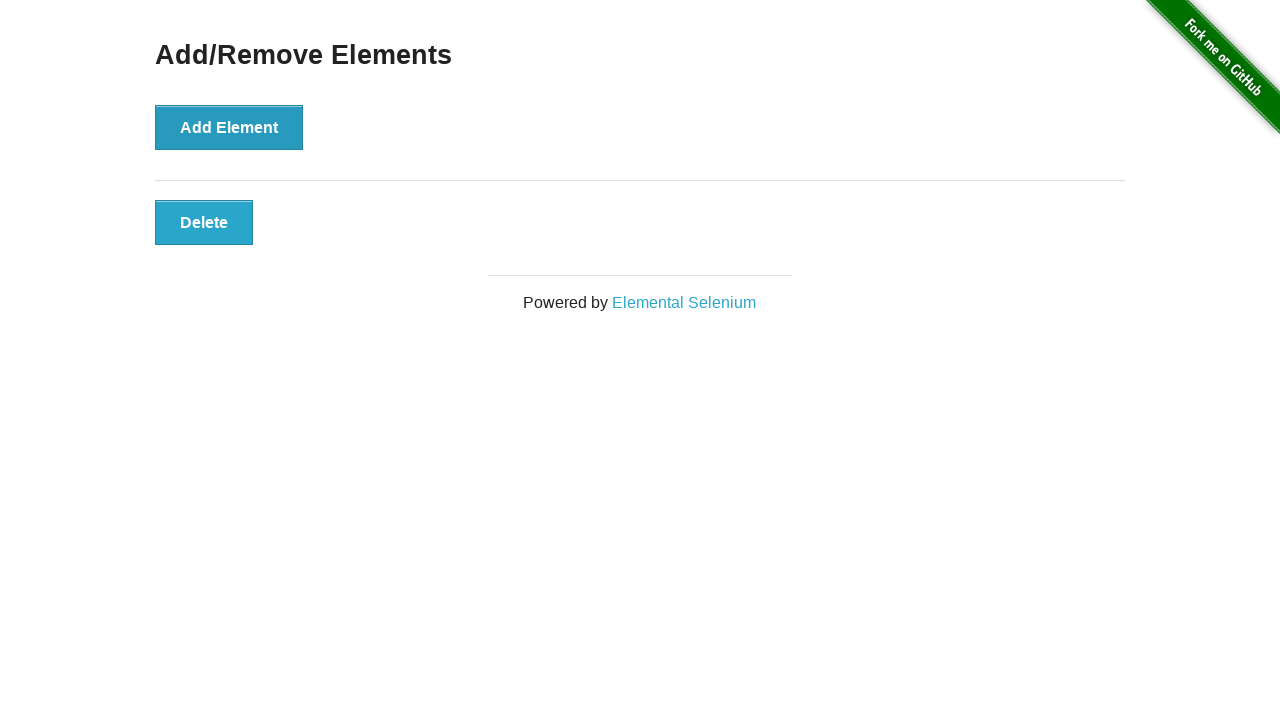

Waited 500ms after Add Element click
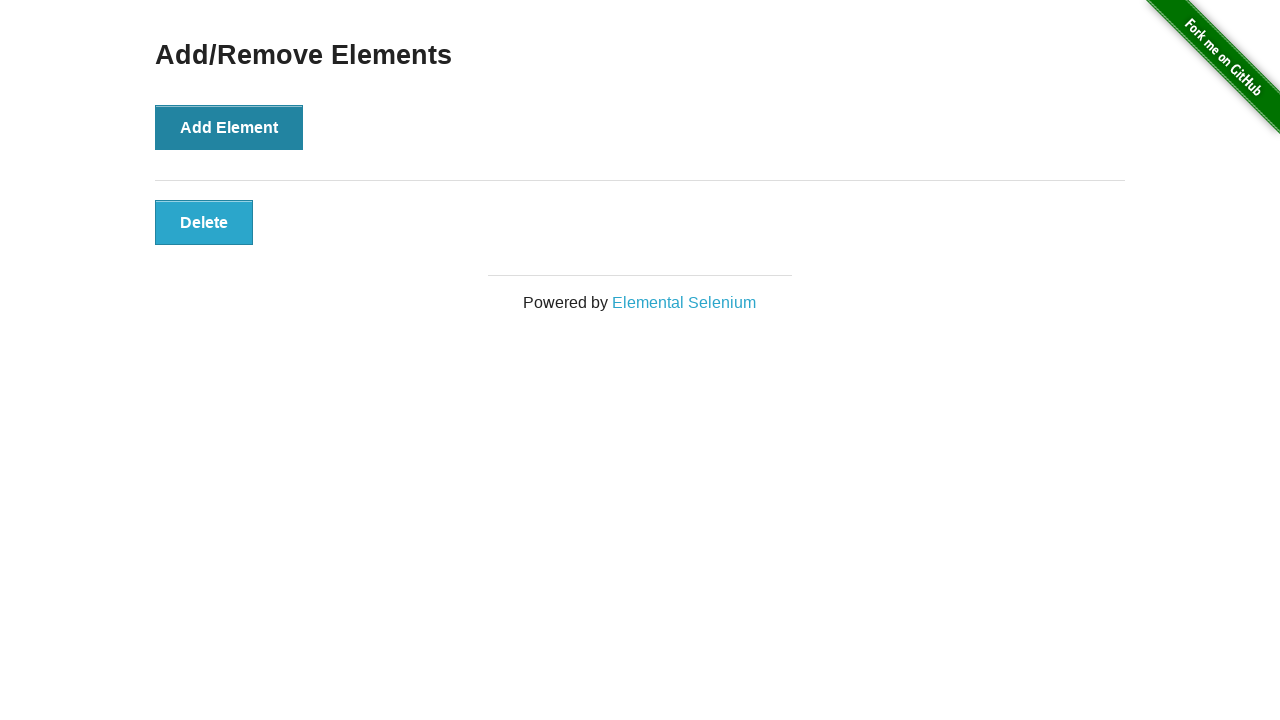

Clicked Add Element button (iteration 2/10) at (229, 127) on text='Add Element'
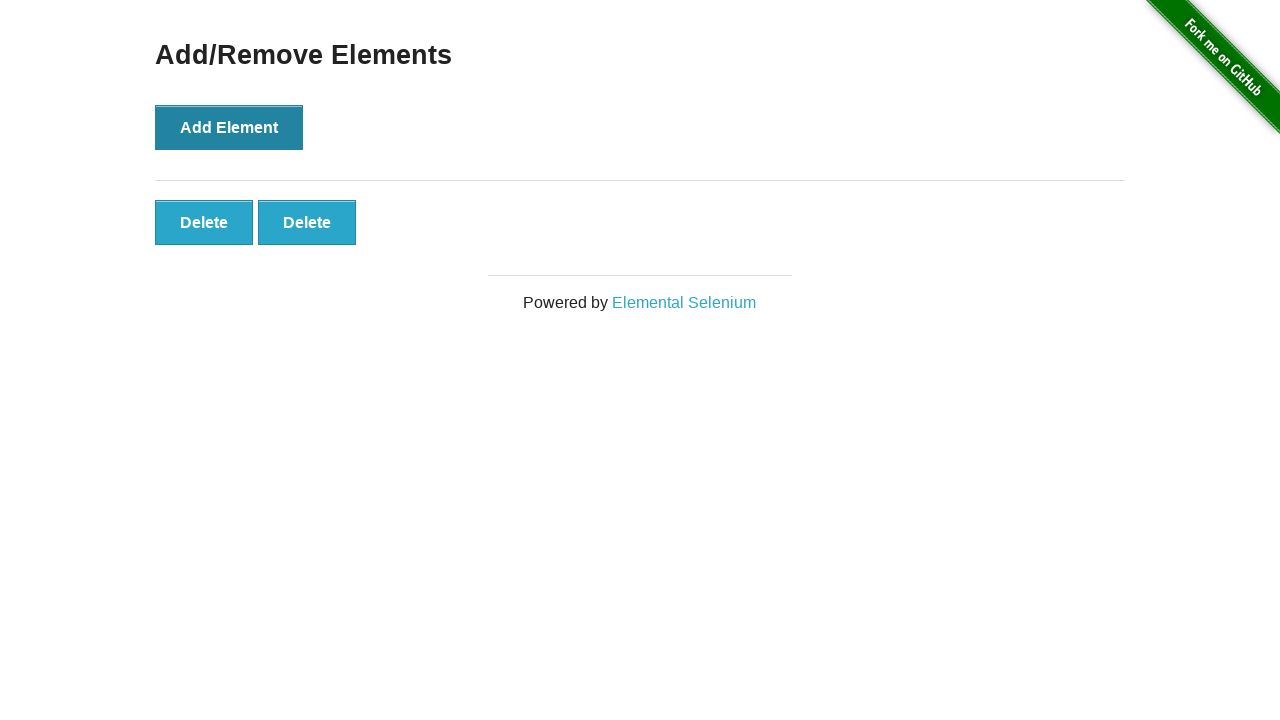

Waited 500ms after Add Element click
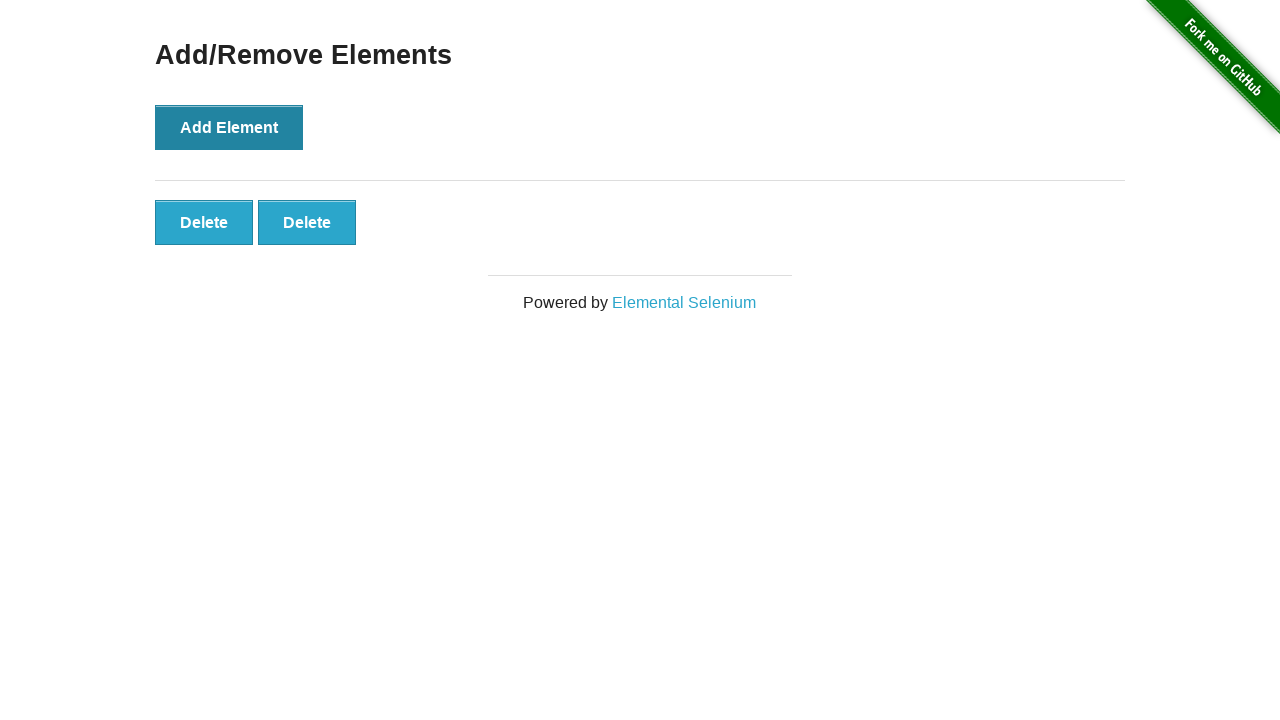

Clicked Add Element button (iteration 3/10) at (229, 127) on text='Add Element'
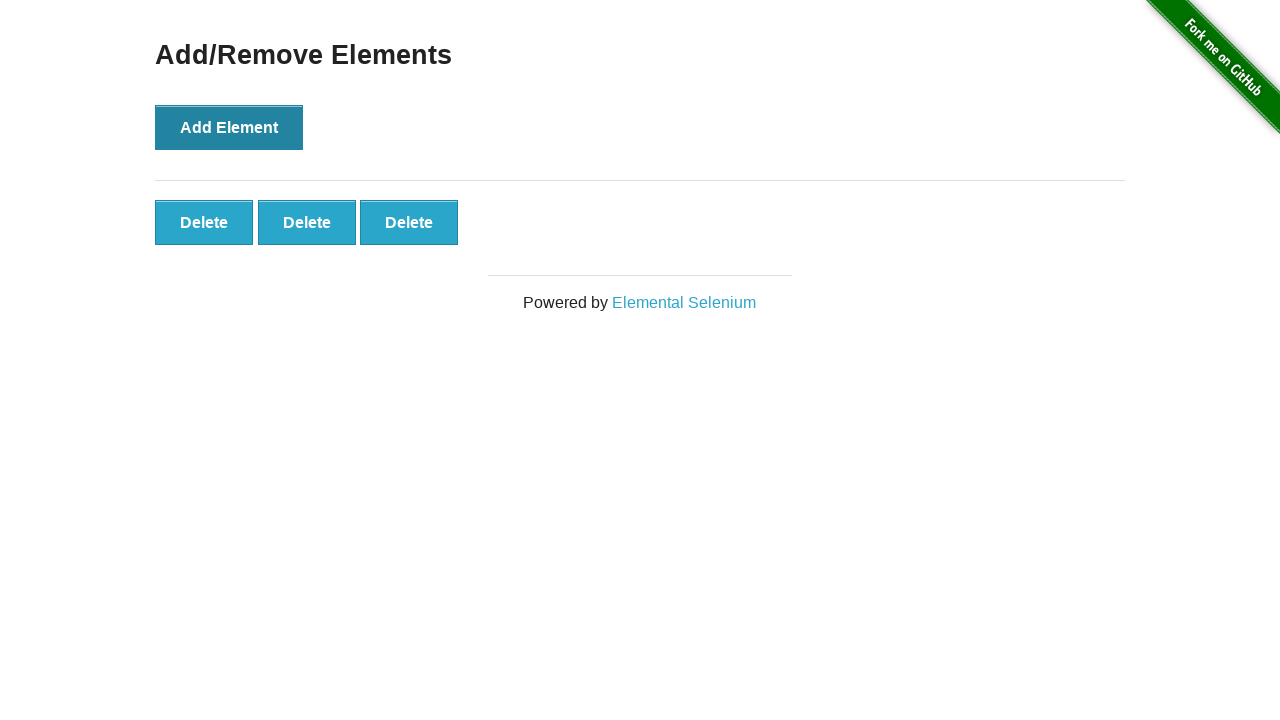

Waited 500ms after Add Element click
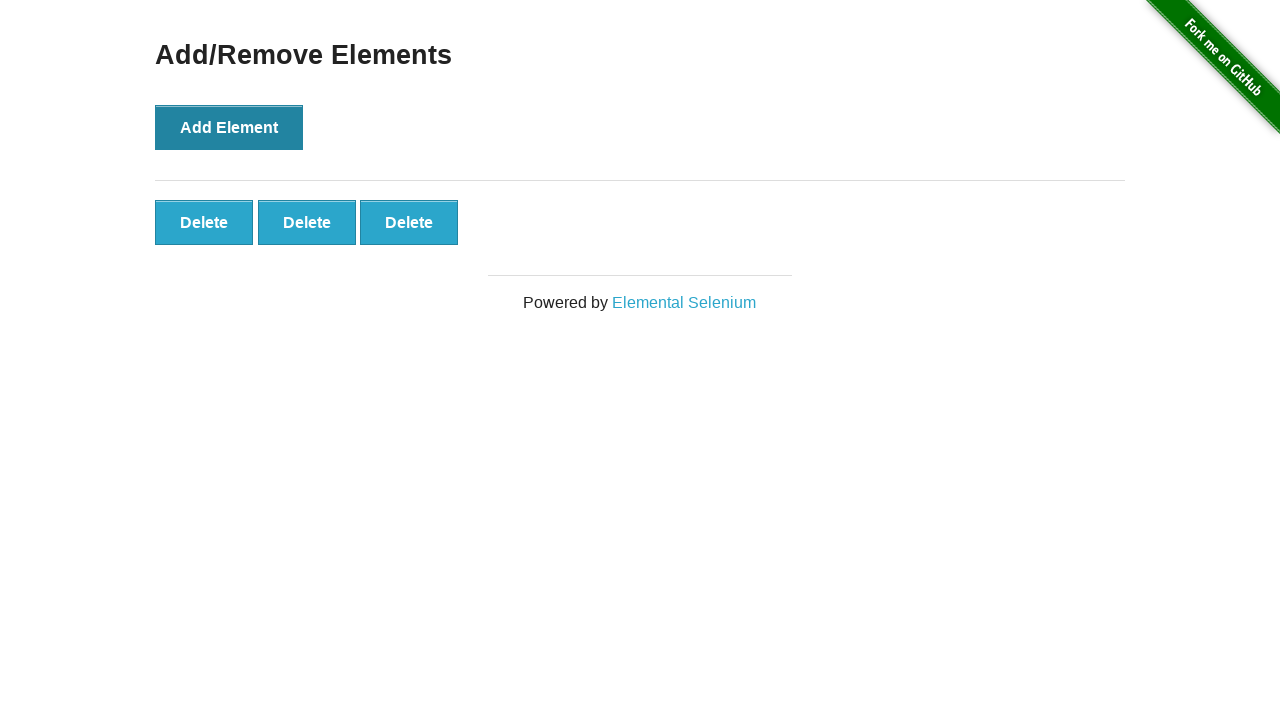

Clicked Add Element button (iteration 4/10) at (229, 127) on text='Add Element'
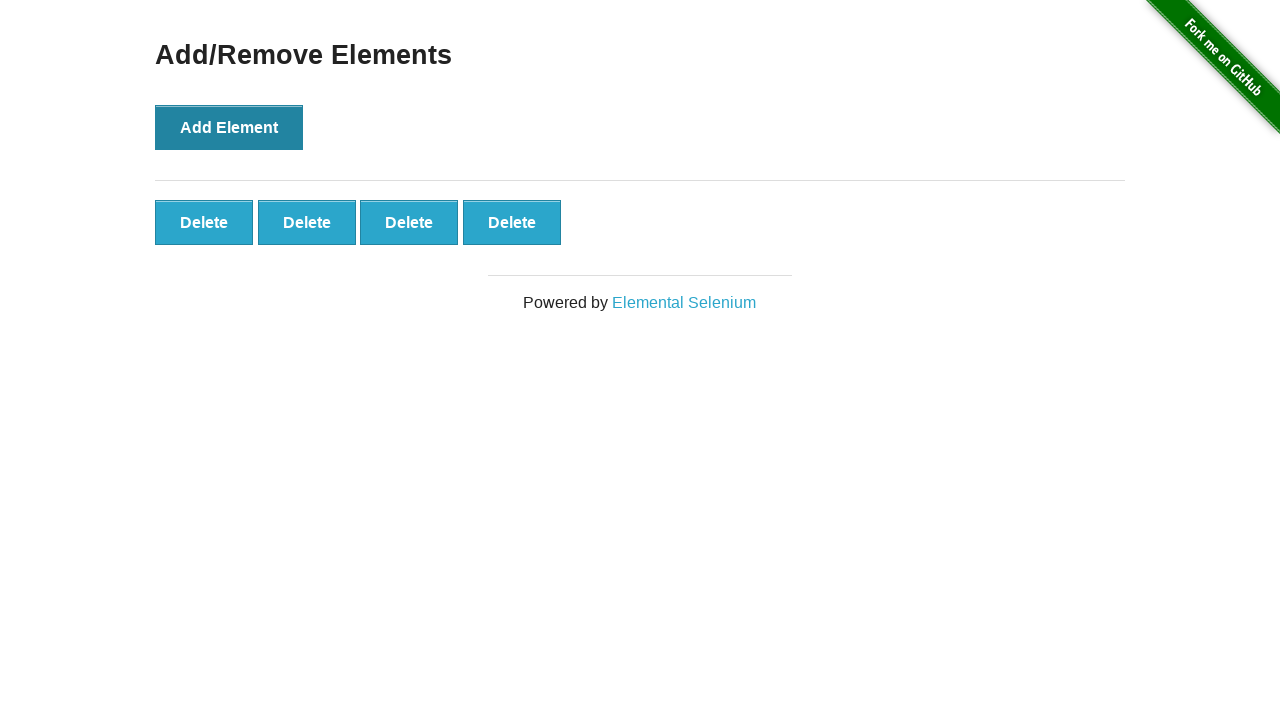

Waited 500ms after Add Element click
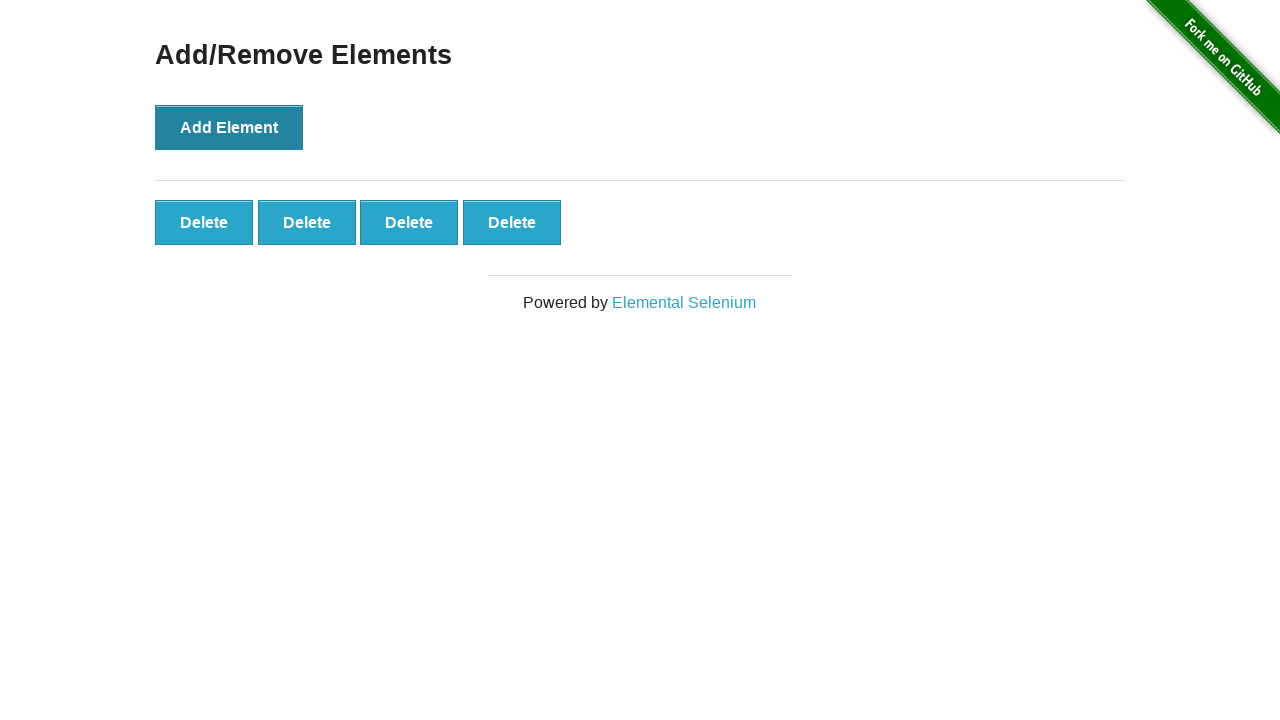

Clicked Add Element button (iteration 5/10) at (229, 127) on text='Add Element'
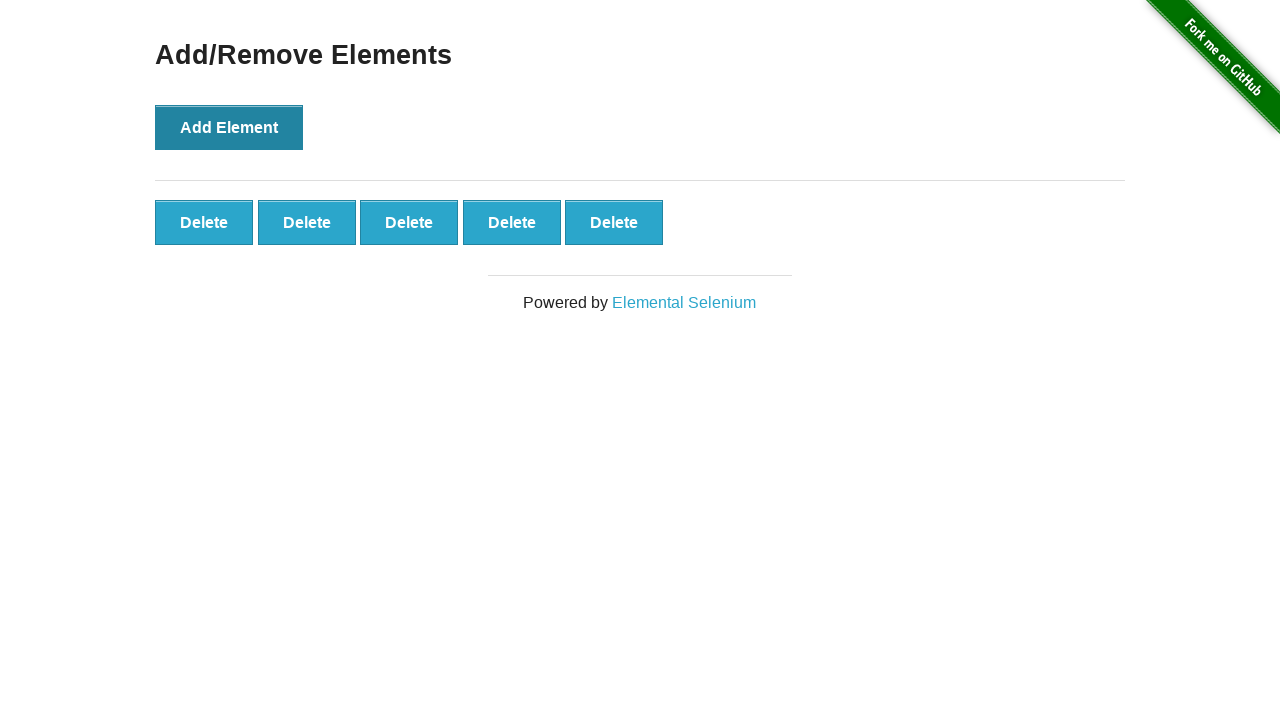

Waited 500ms after Add Element click
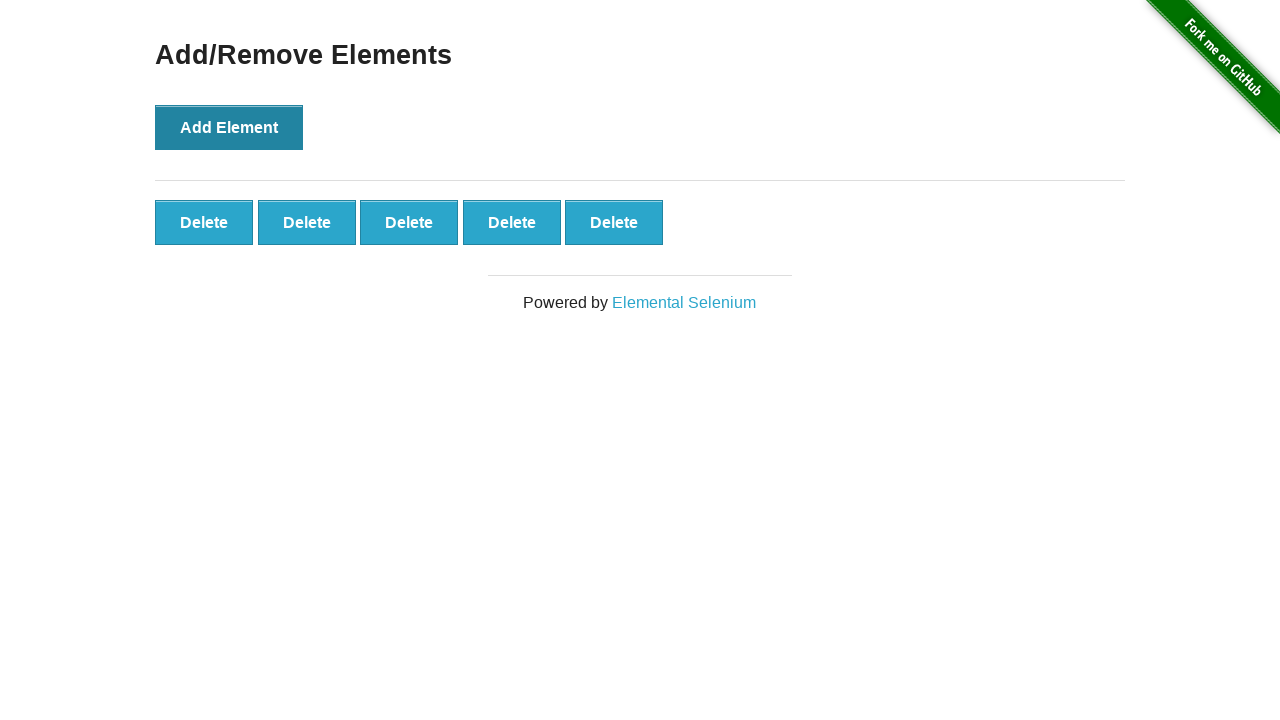

Clicked Add Element button (iteration 6/10) at (229, 127) on text='Add Element'
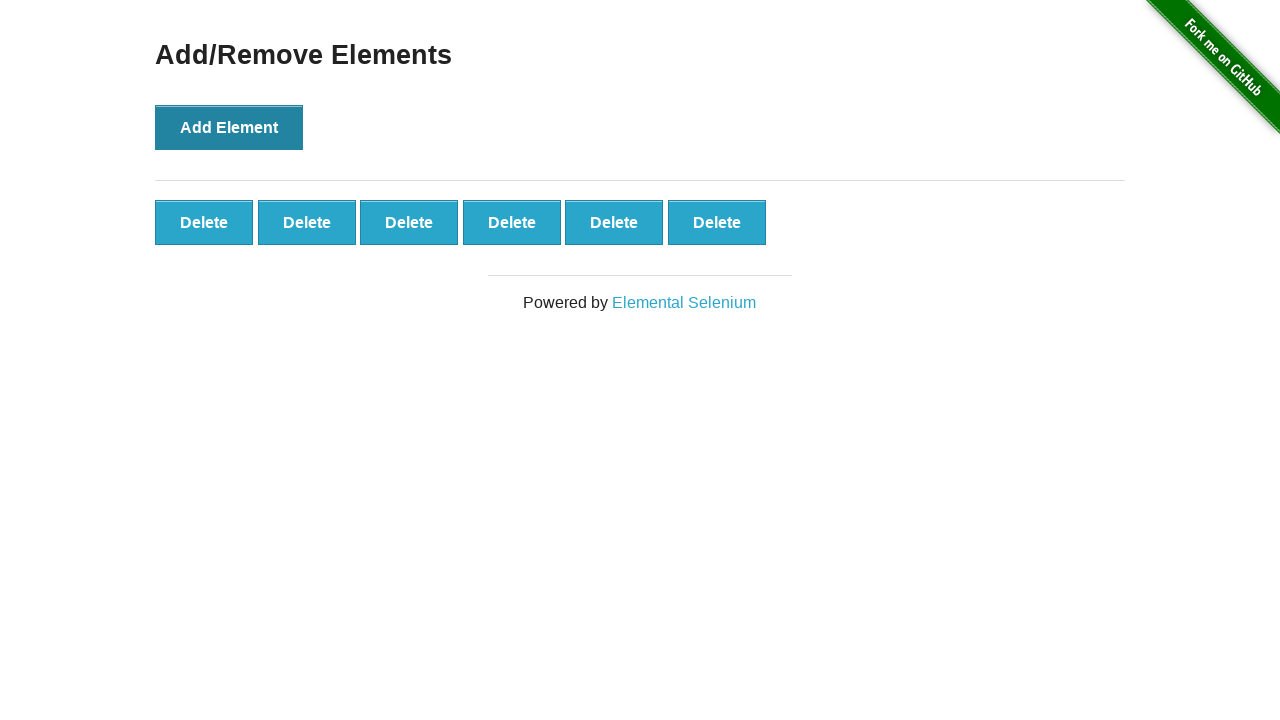

Waited 500ms after Add Element click
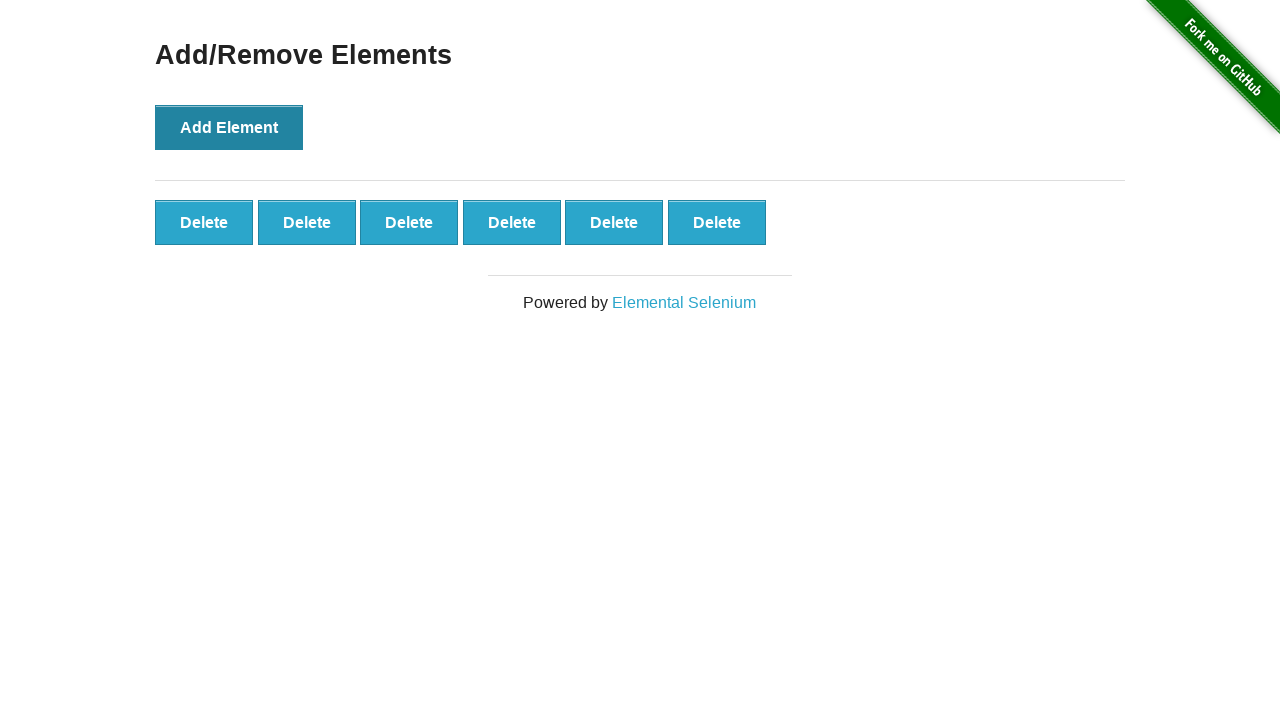

Clicked Add Element button (iteration 7/10) at (229, 127) on text='Add Element'
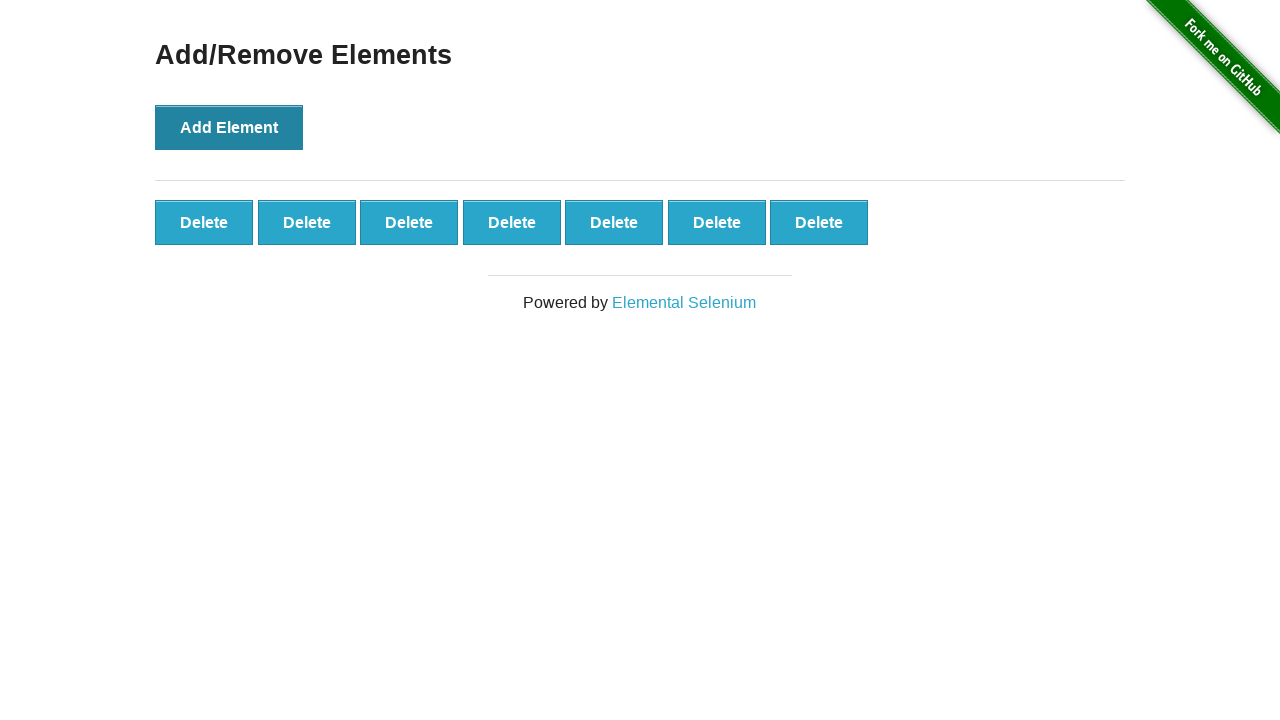

Waited 500ms after Add Element click
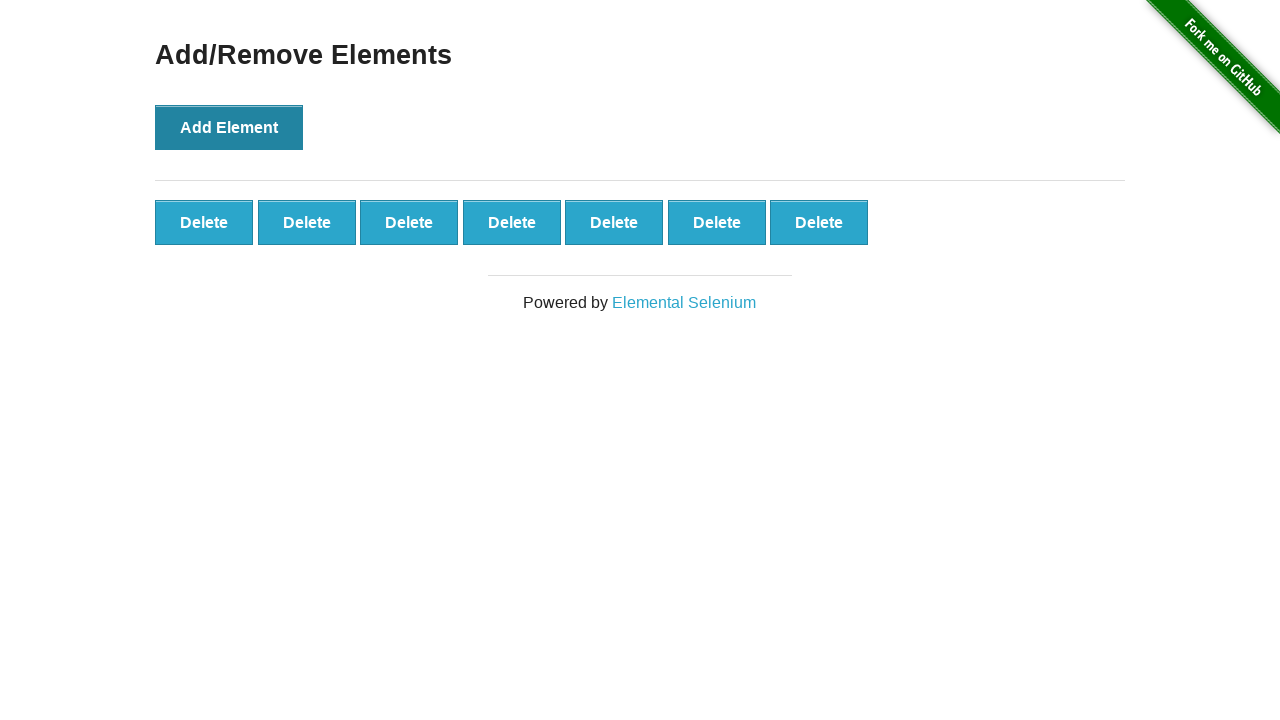

Clicked Add Element button (iteration 8/10) at (229, 127) on text='Add Element'
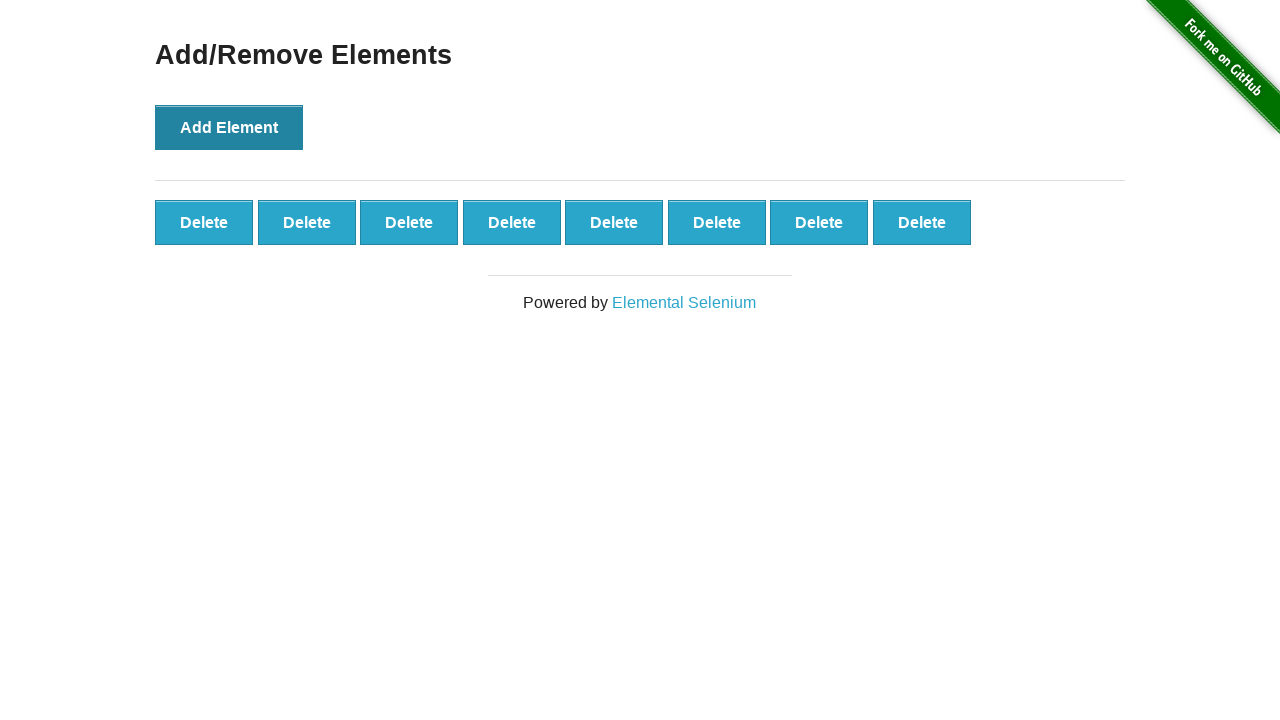

Waited 500ms after Add Element click
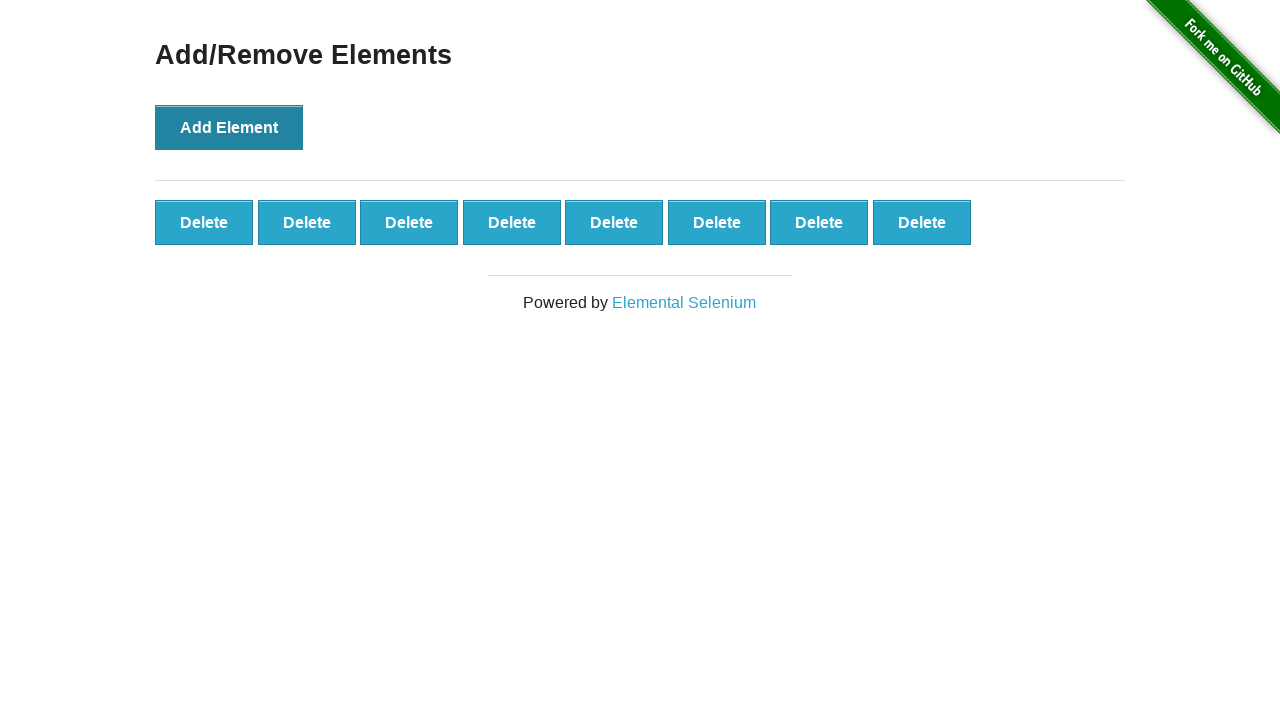

Clicked Add Element button (iteration 9/10) at (229, 127) on text='Add Element'
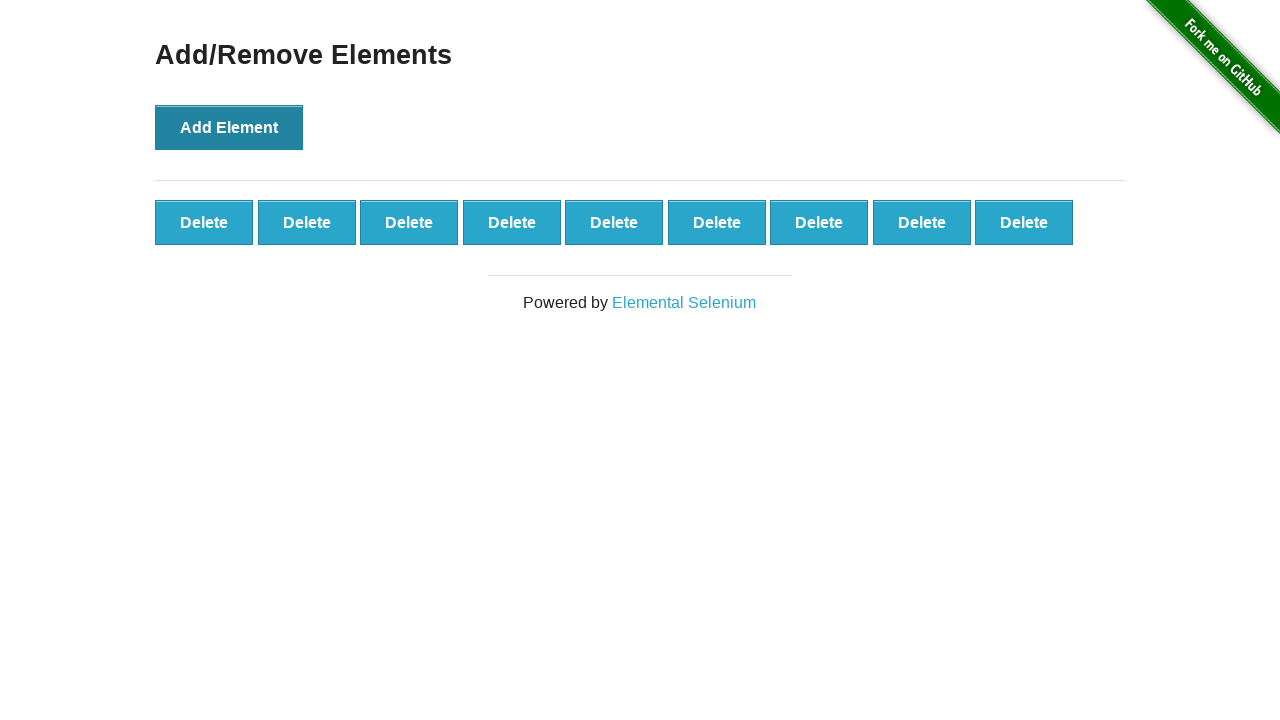

Waited 500ms after Add Element click
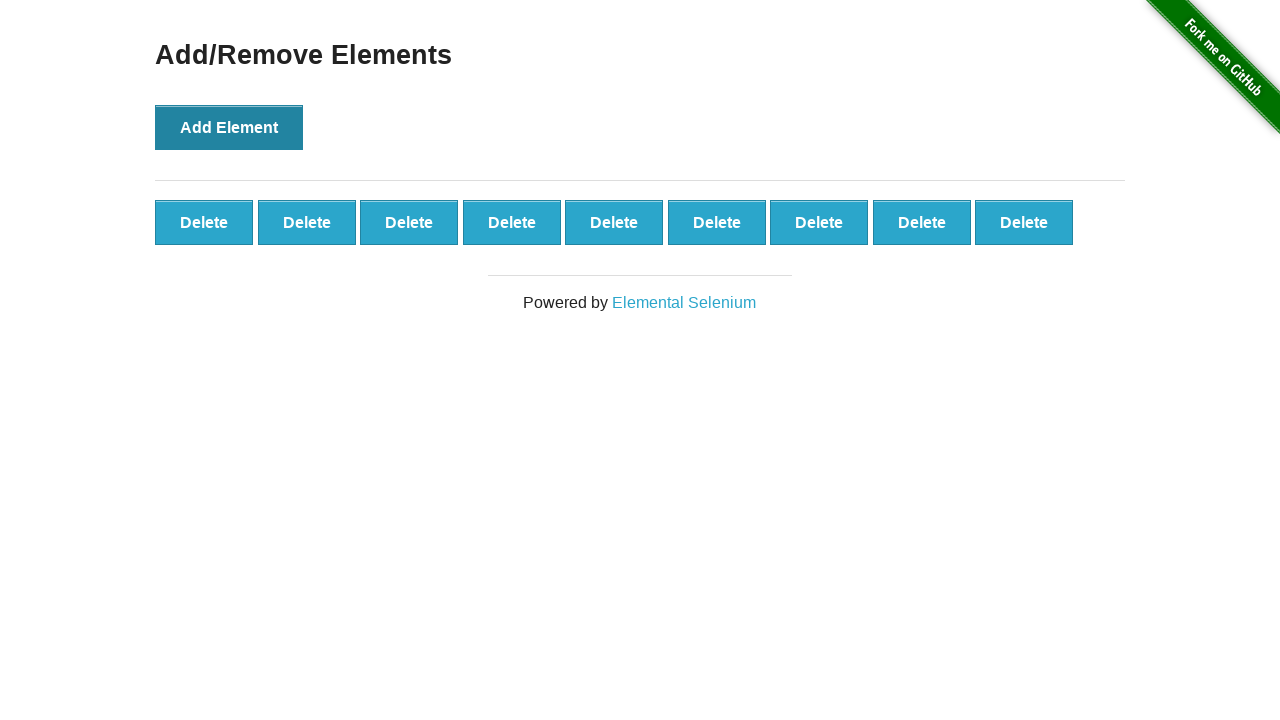

Clicked Add Element button (iteration 10/10) at (229, 127) on text='Add Element'
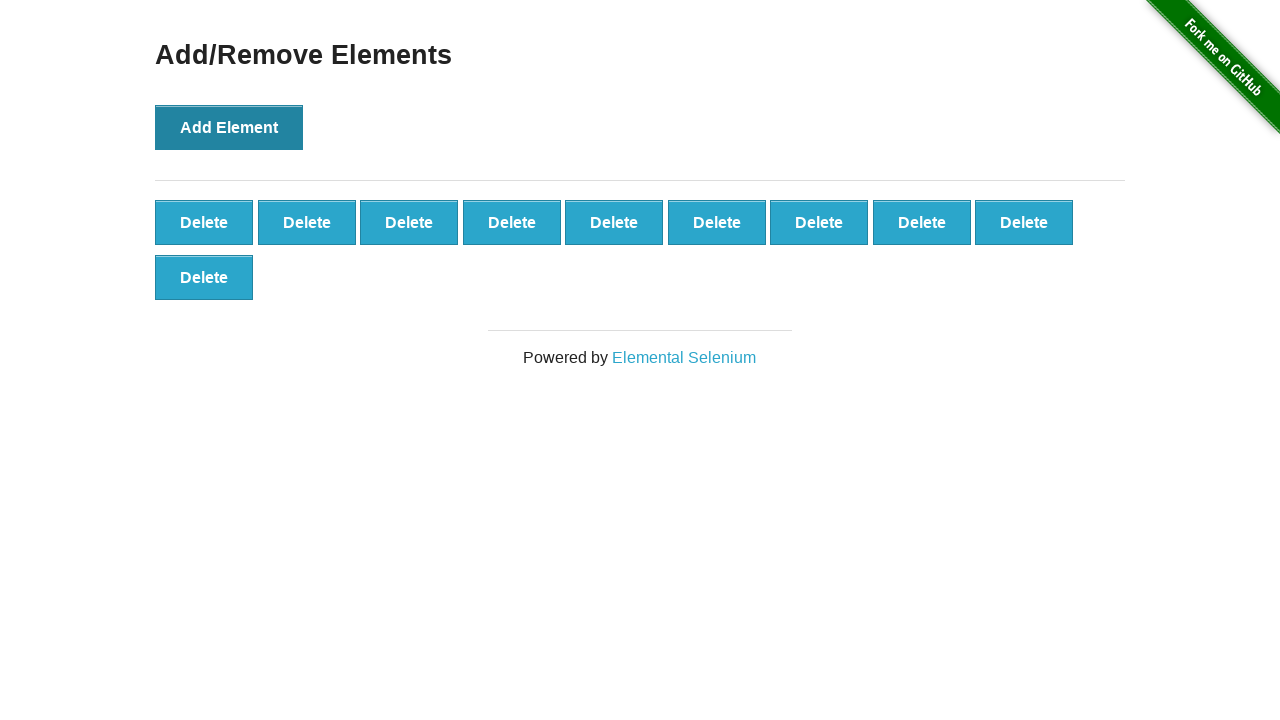

Waited 500ms after Add Element click
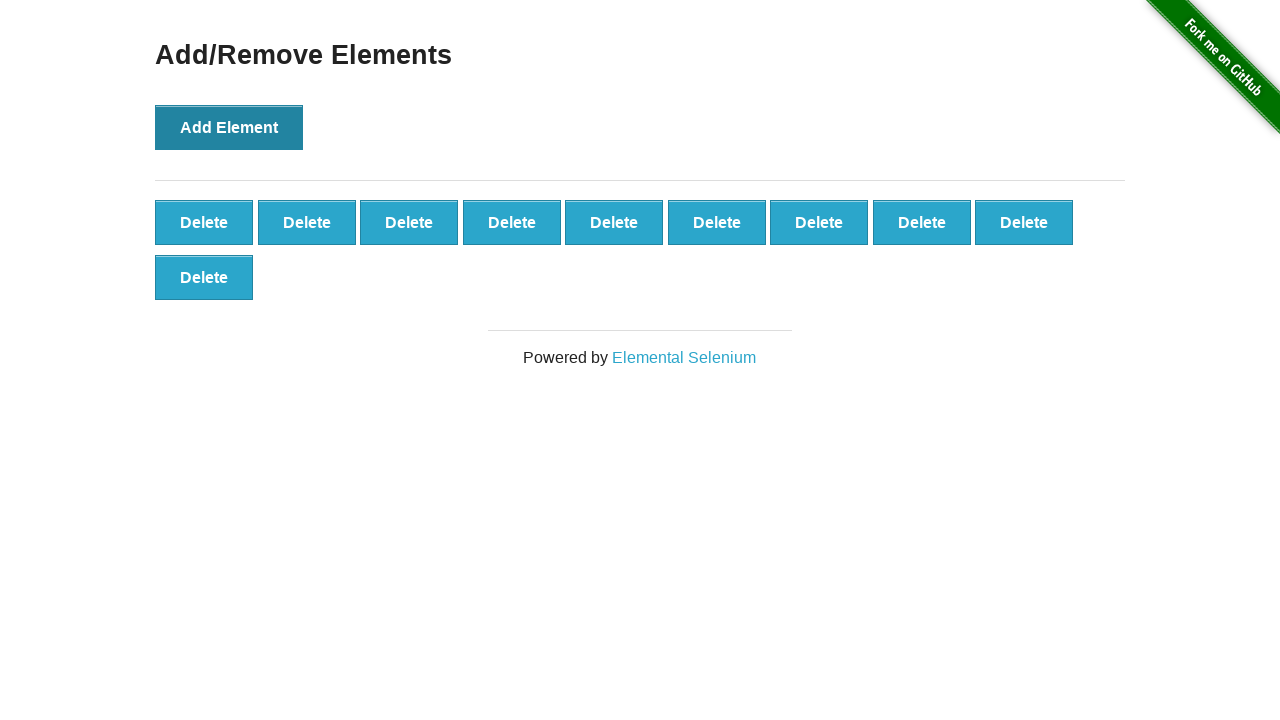

Located all delete buttons - found 10
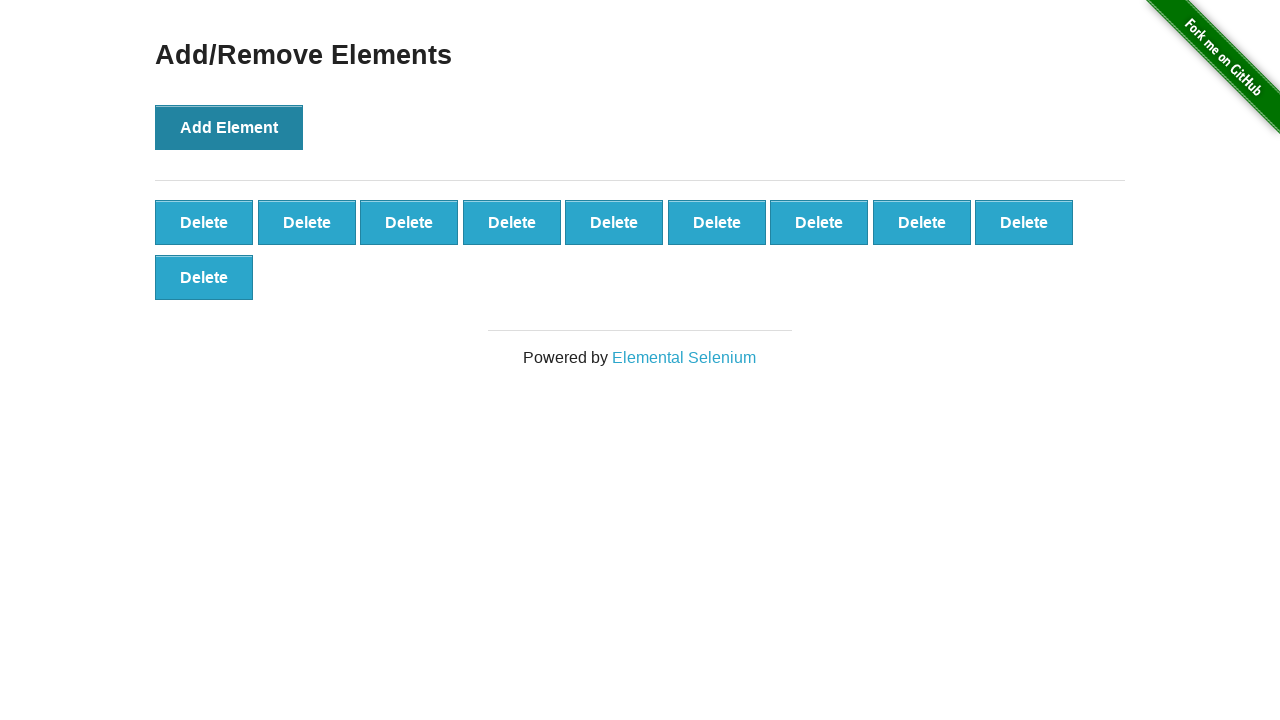

Verified that exactly 10 delete buttons were created
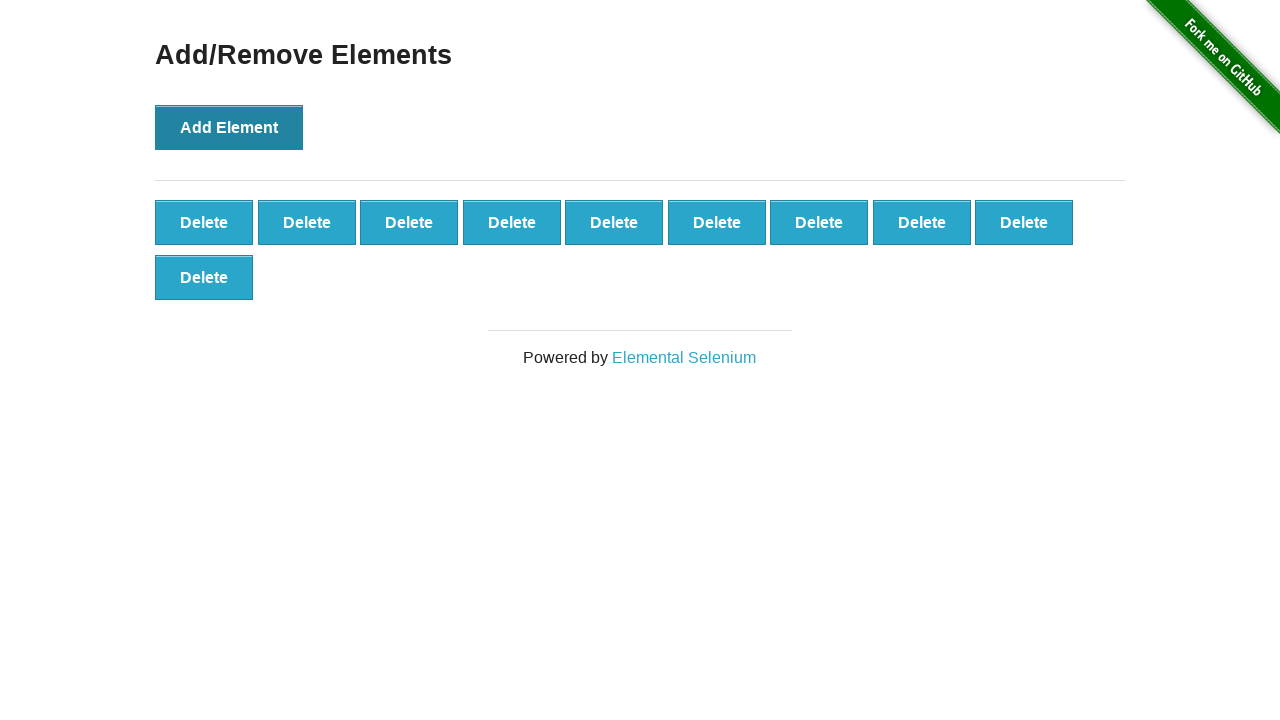

Clicked delete button (iteration 1/10) at (204, 222) on button.added-manually
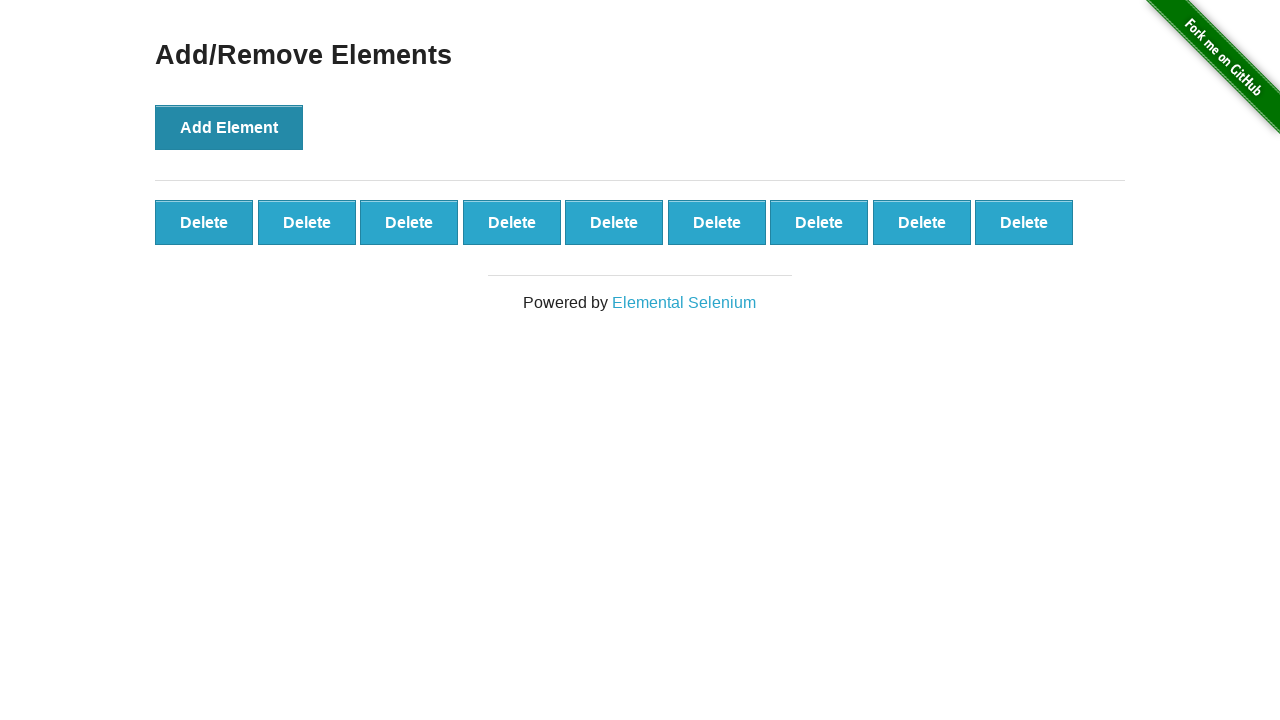

Clicked delete button (iteration 2/10) at (204, 222) on button.added-manually
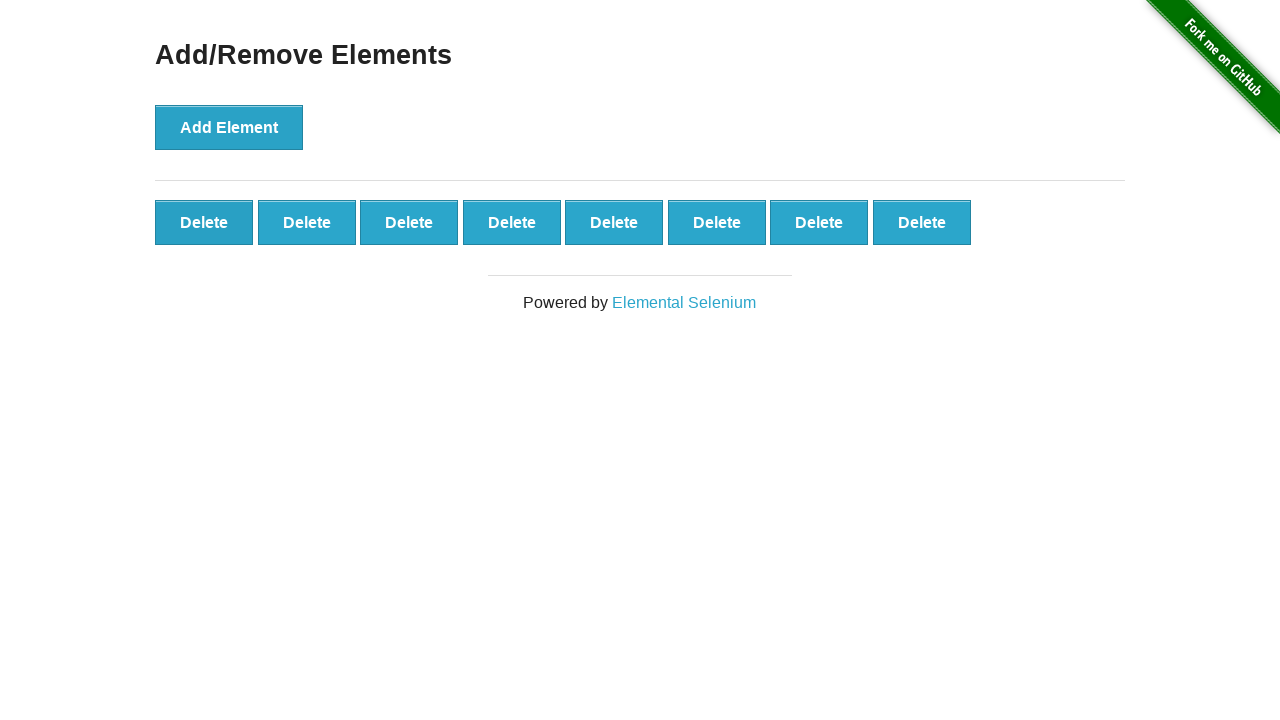

Clicked delete button (iteration 3/10) at (204, 222) on button.added-manually
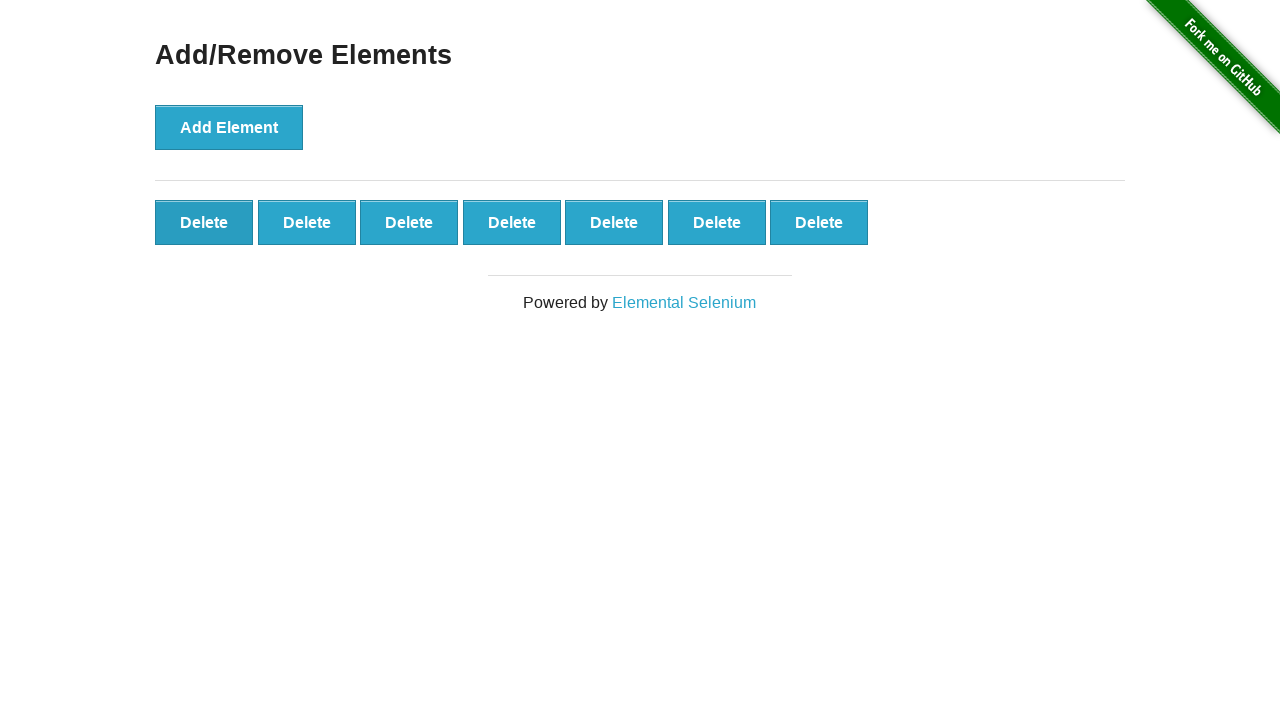

Clicked delete button (iteration 4/10) at (204, 222) on button.added-manually
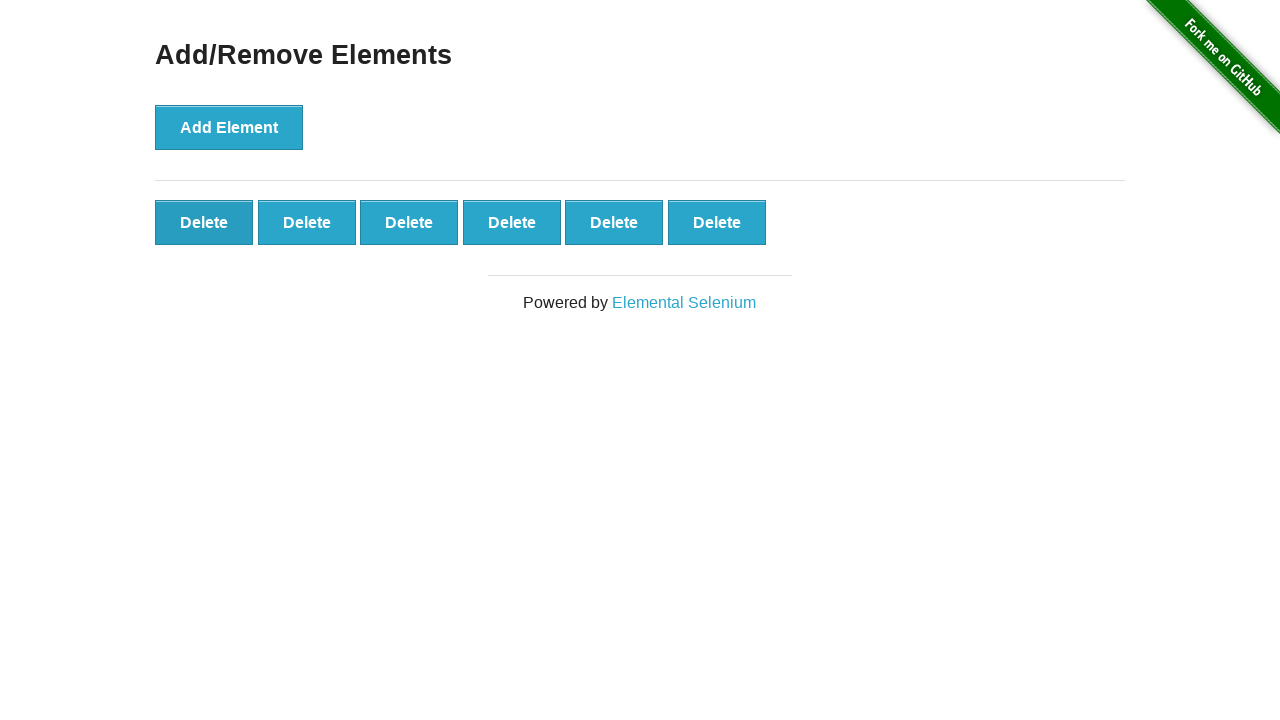

Clicked delete button (iteration 5/10) at (204, 222) on button.added-manually
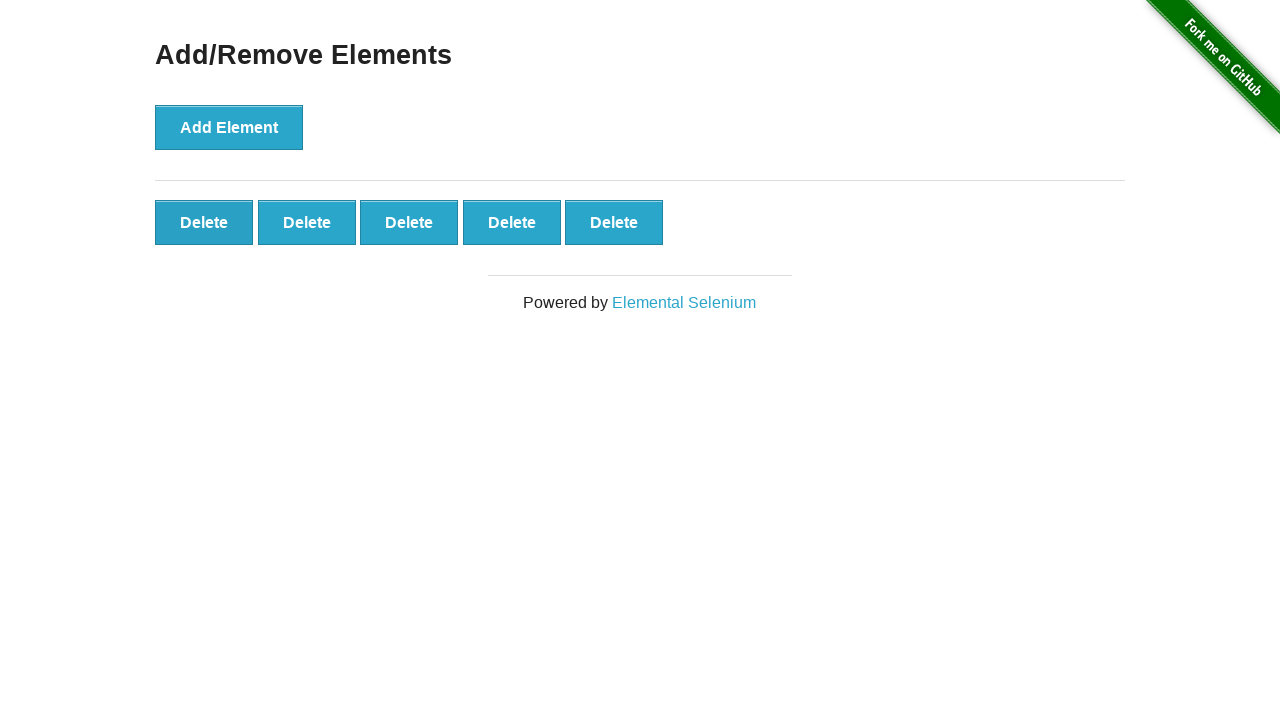

Clicked delete button (iteration 6/10) at (204, 222) on button.added-manually
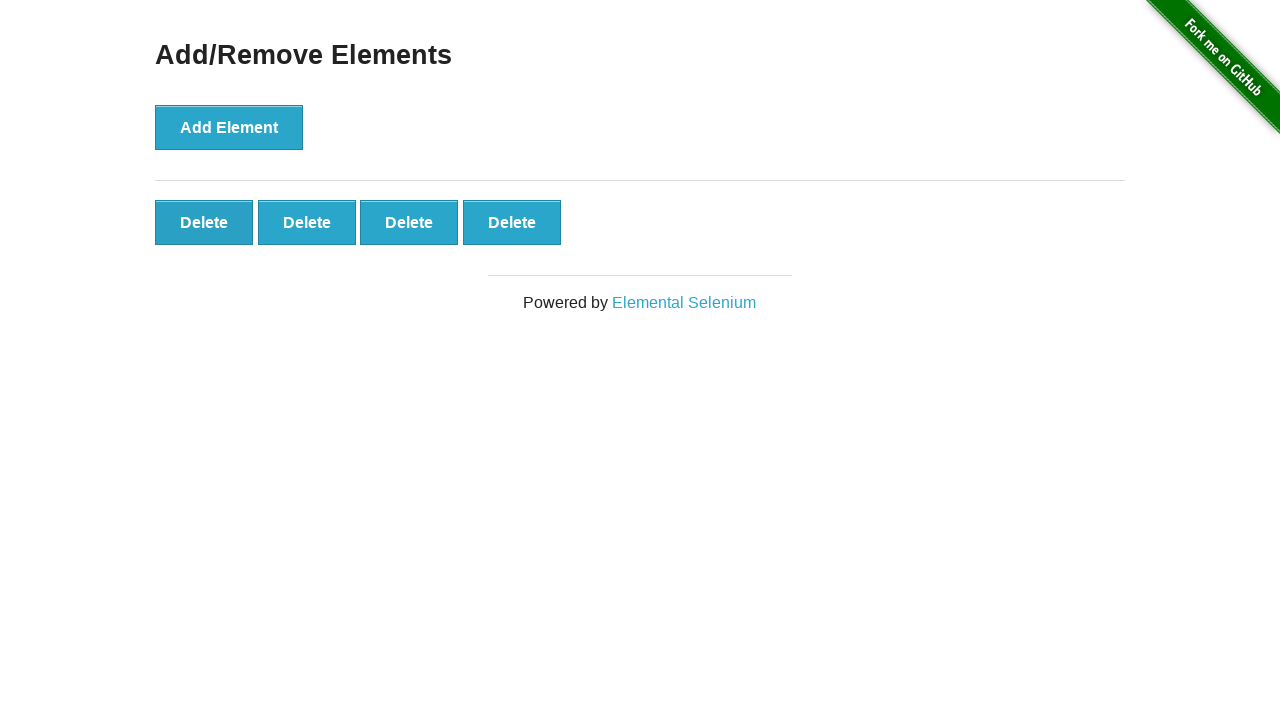

Clicked delete button (iteration 7/10) at (204, 222) on button.added-manually
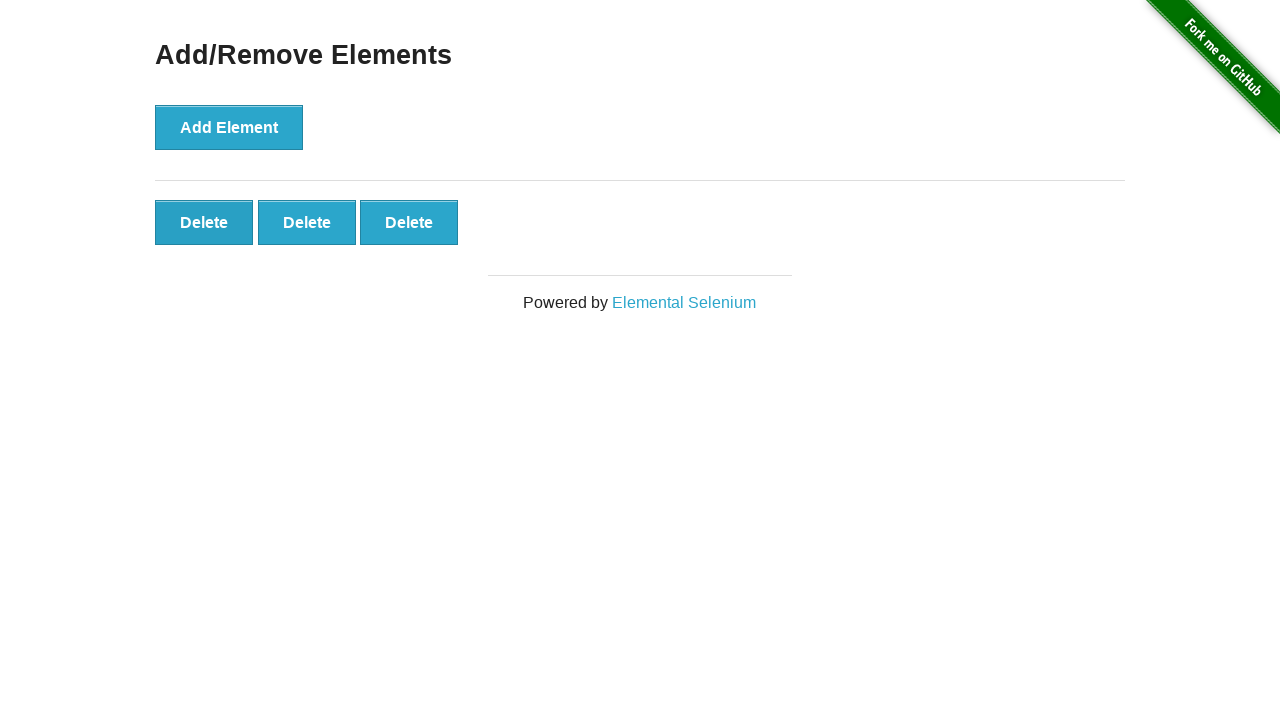

Clicked delete button (iteration 8/10) at (204, 222) on button.added-manually
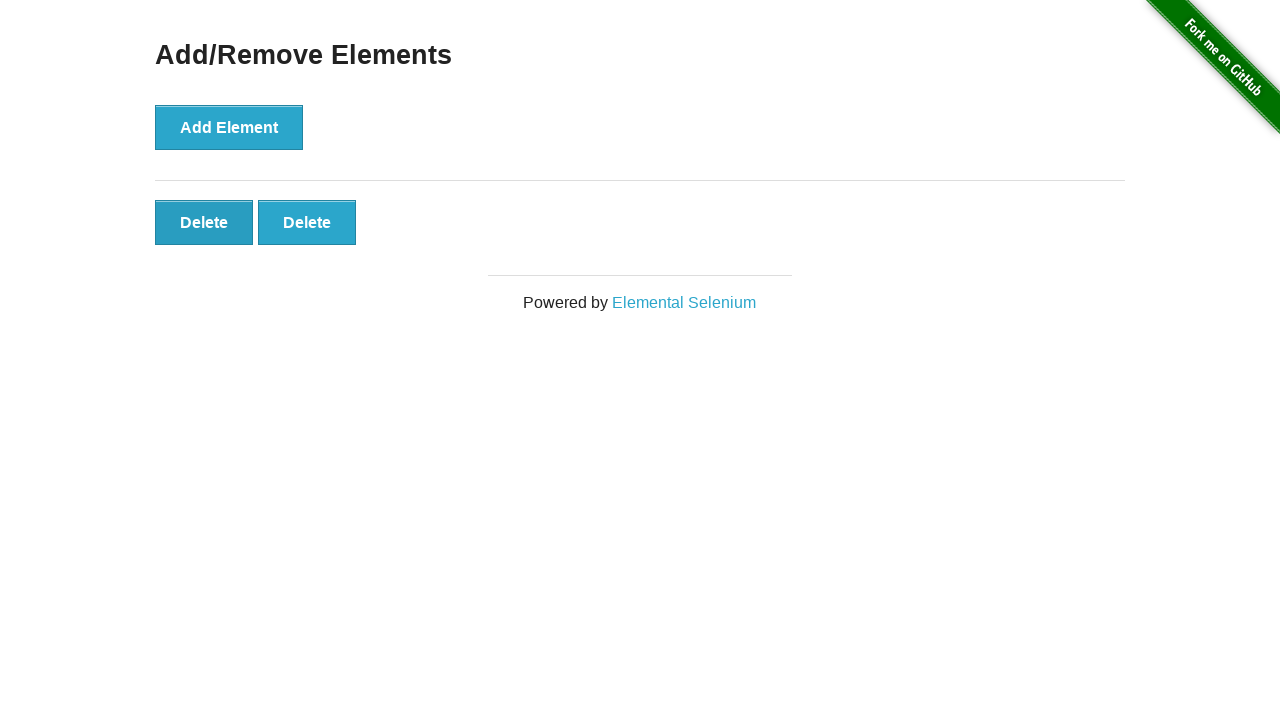

Clicked delete button (iteration 9/10) at (204, 222) on button.added-manually
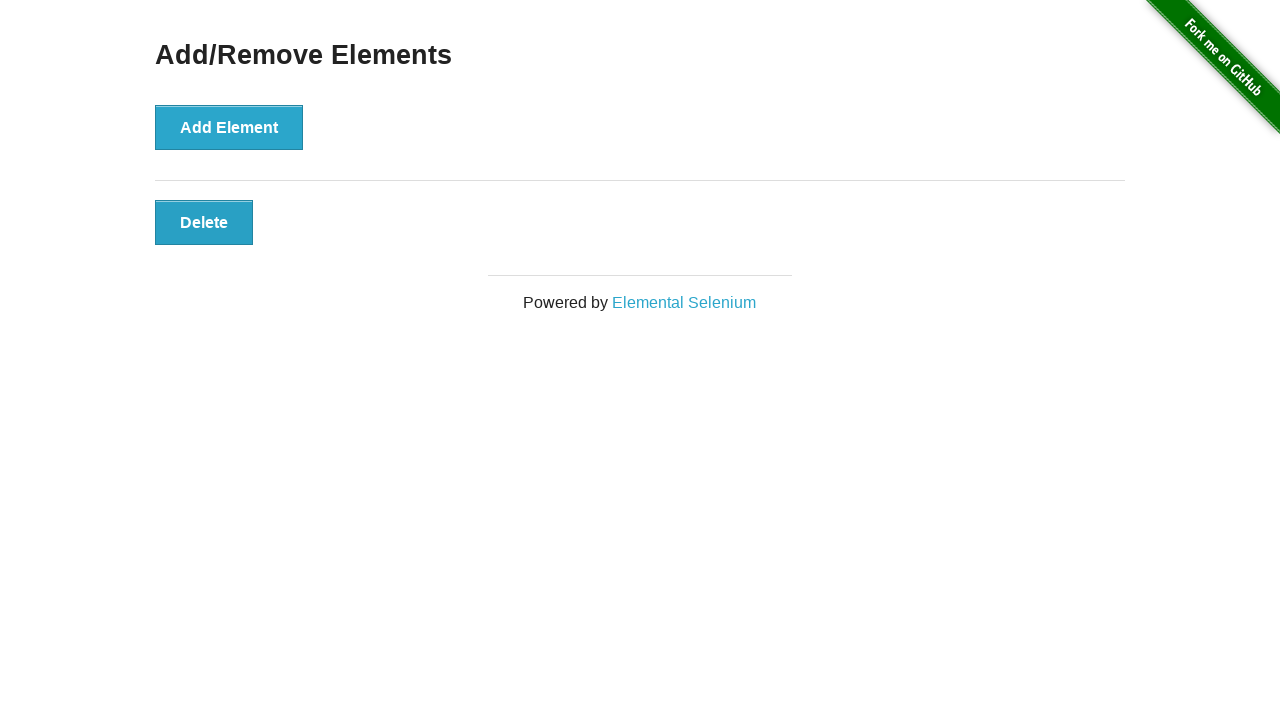

Clicked delete button (iteration 10/10) at (204, 222) on button.added-manually
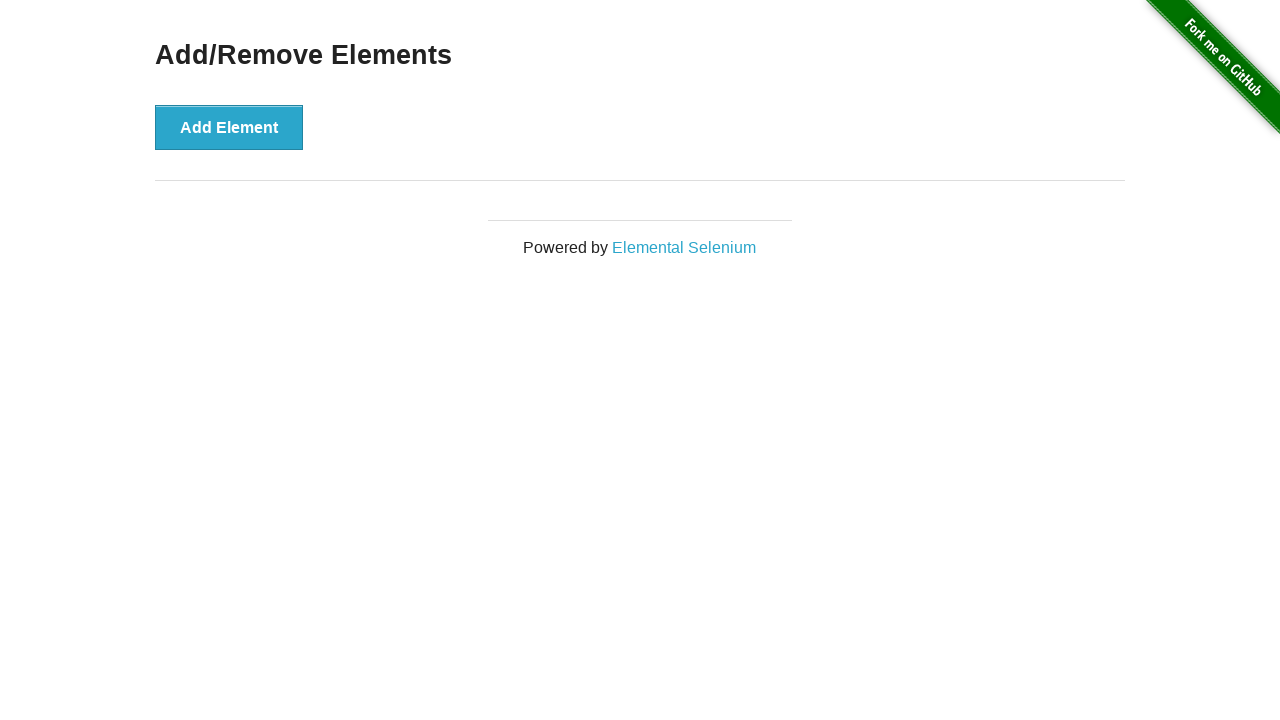

Waited 500ms for DOM to update after deleting elements
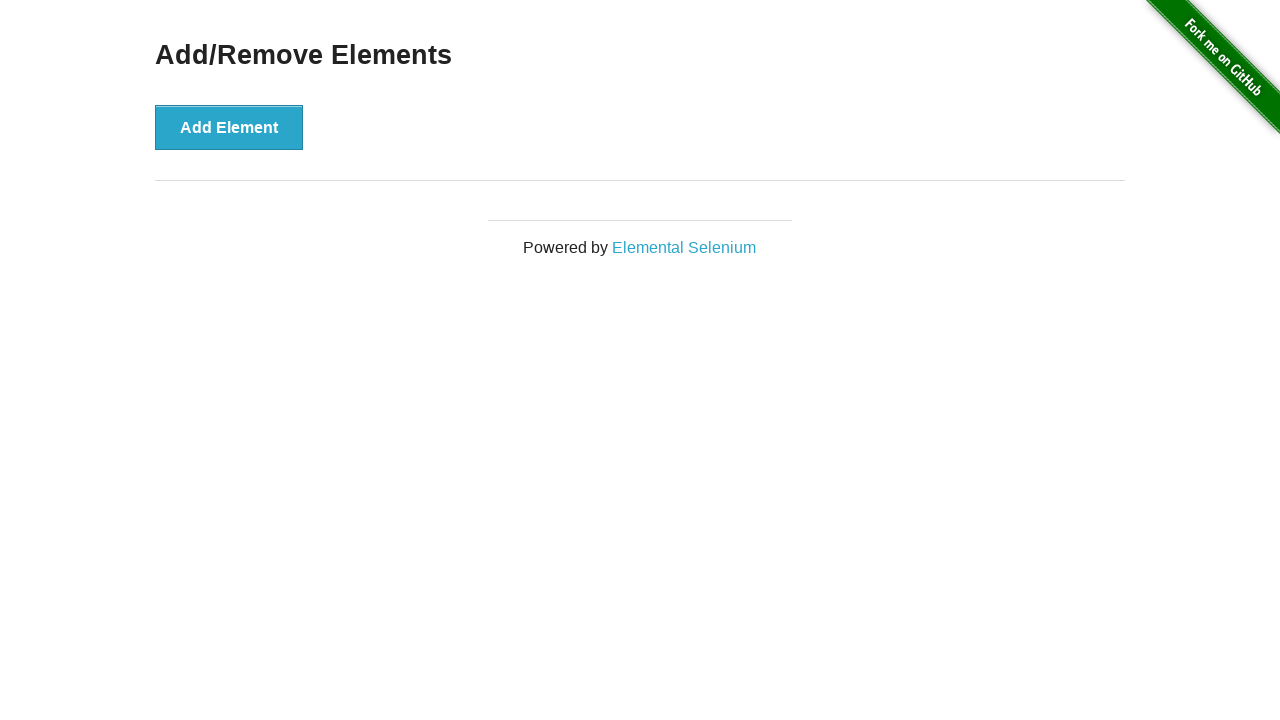

Counted remaining delete buttons - found 0
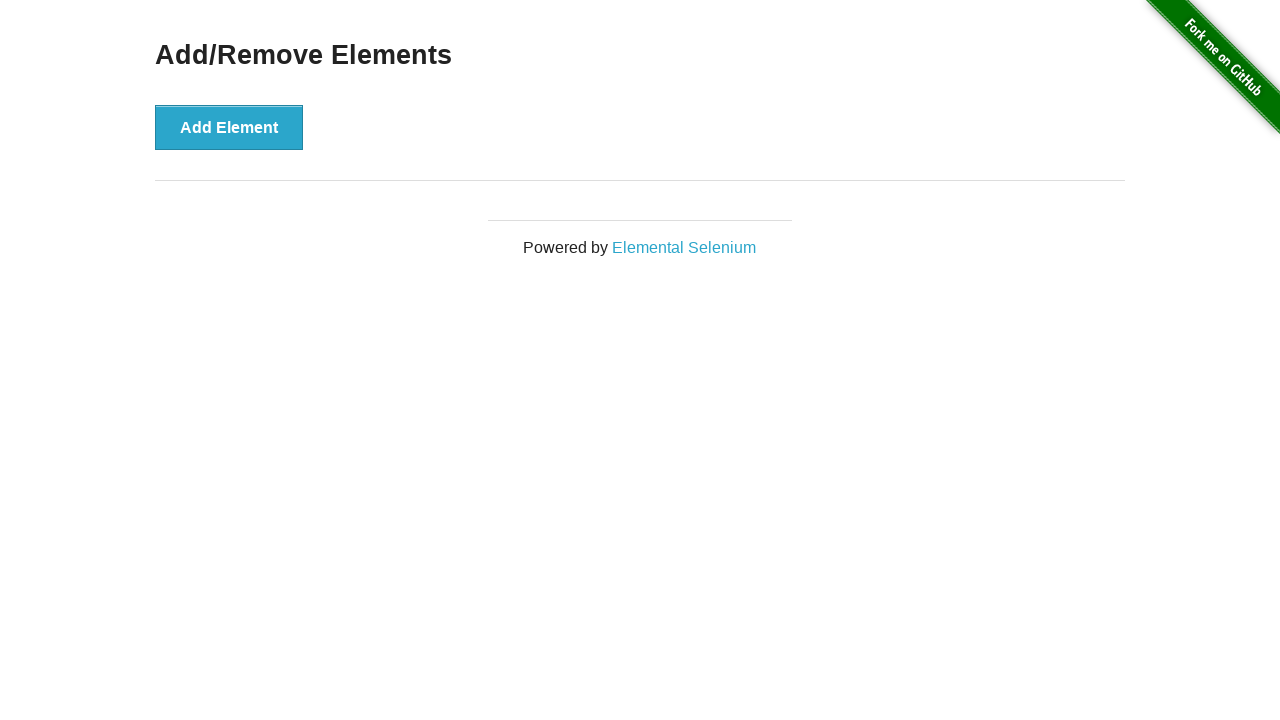

Verified that all delete buttons have been removed
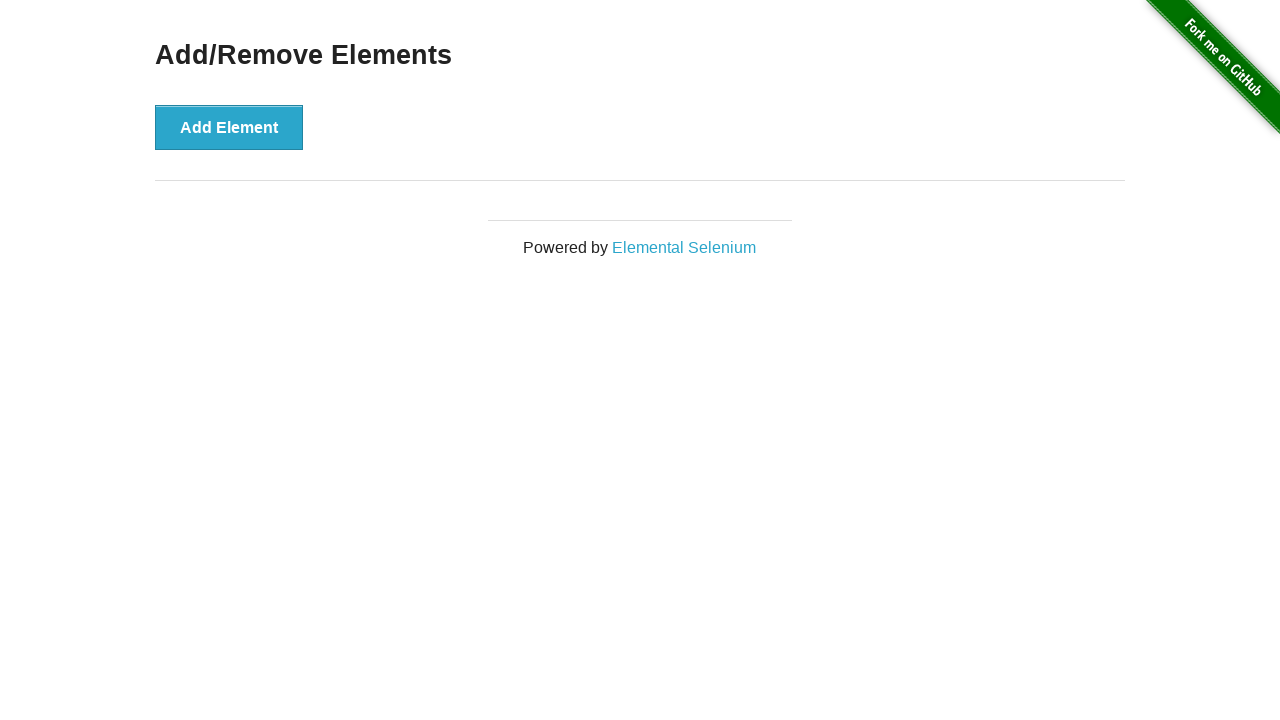

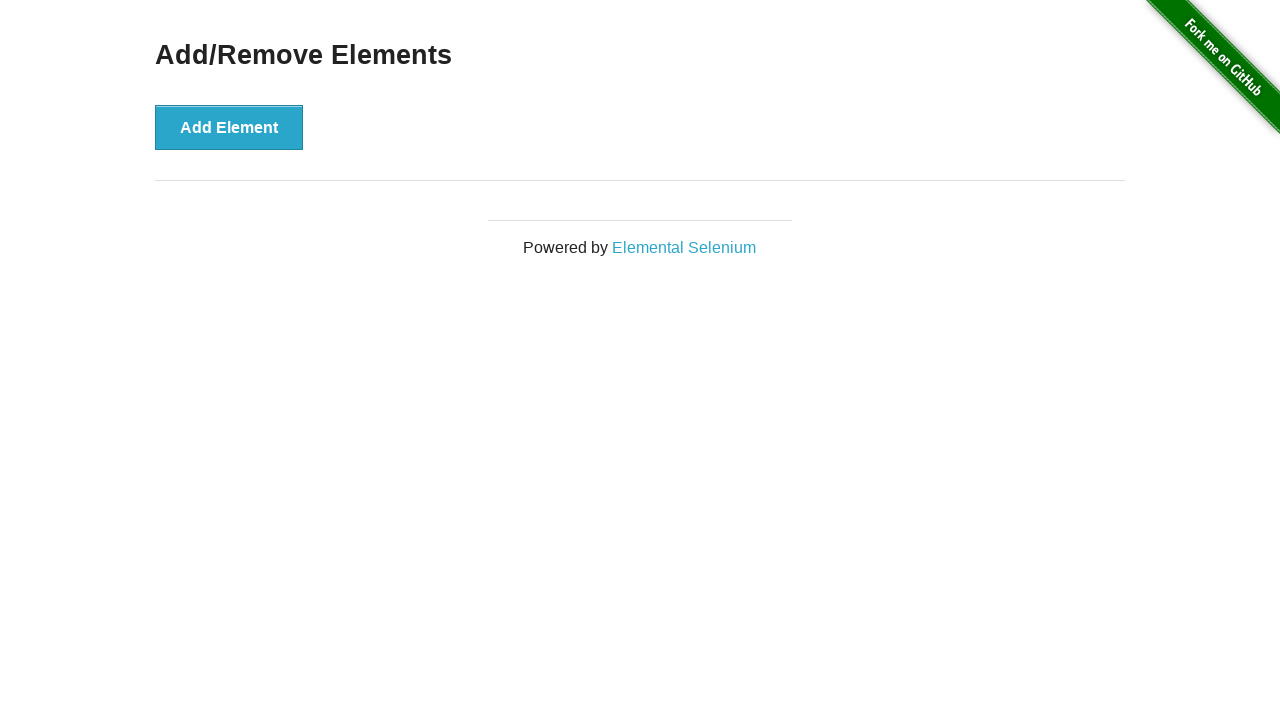